Tests show/hide functionality by clicking hide button to hide a text box, then clicking show button to display it again

Starting URL: https://codenboxautomationlab.com/practice/

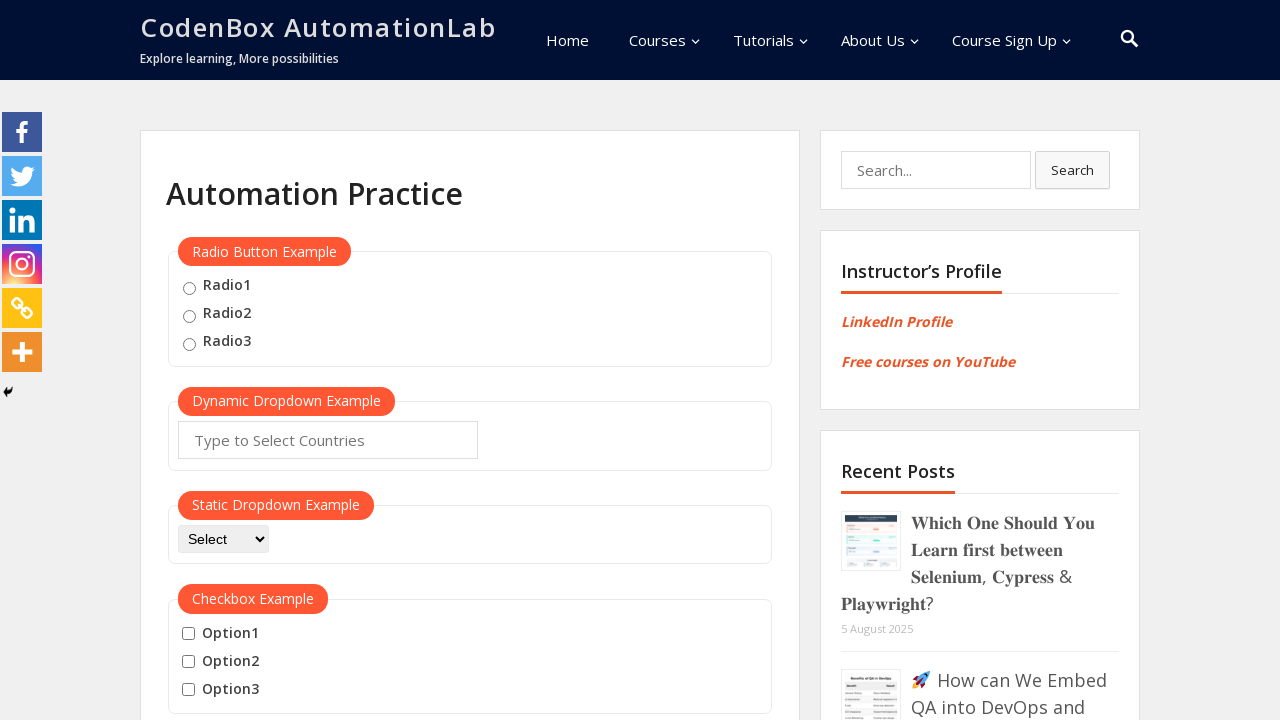

Scrolled down to element display practice section
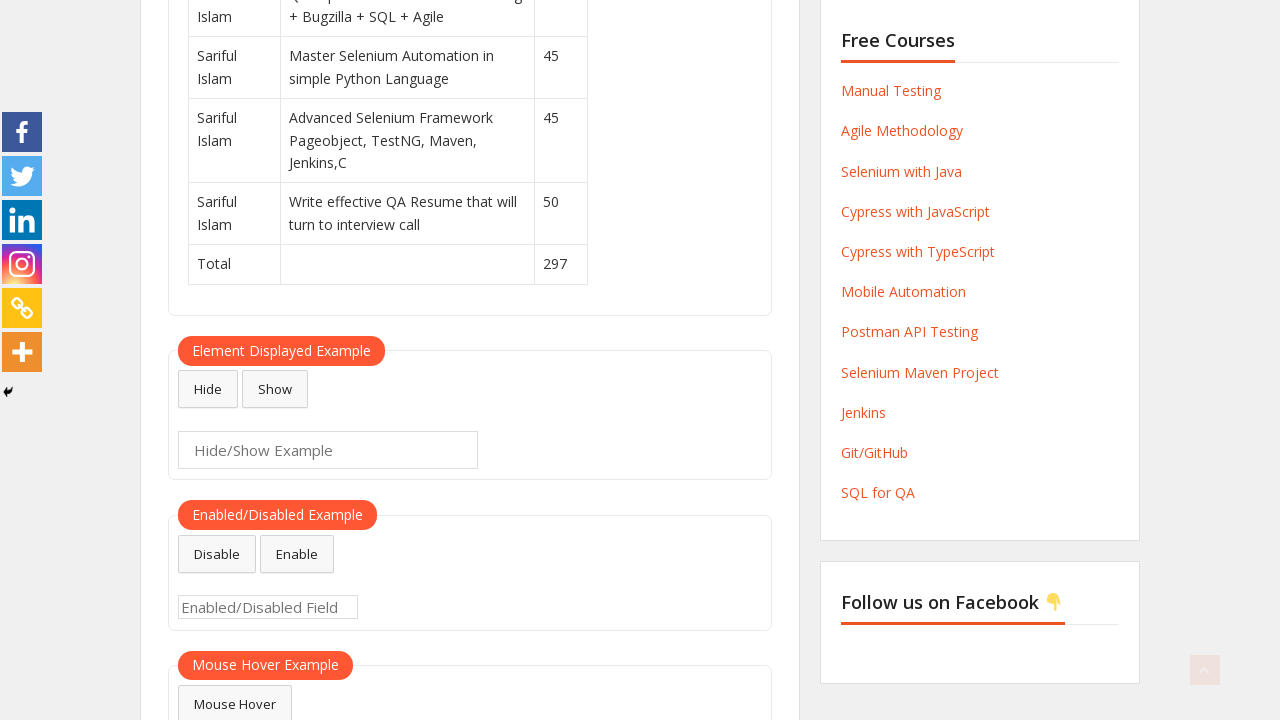

Clicked hide button to hide text box at (208, 389) on #hide-textbox
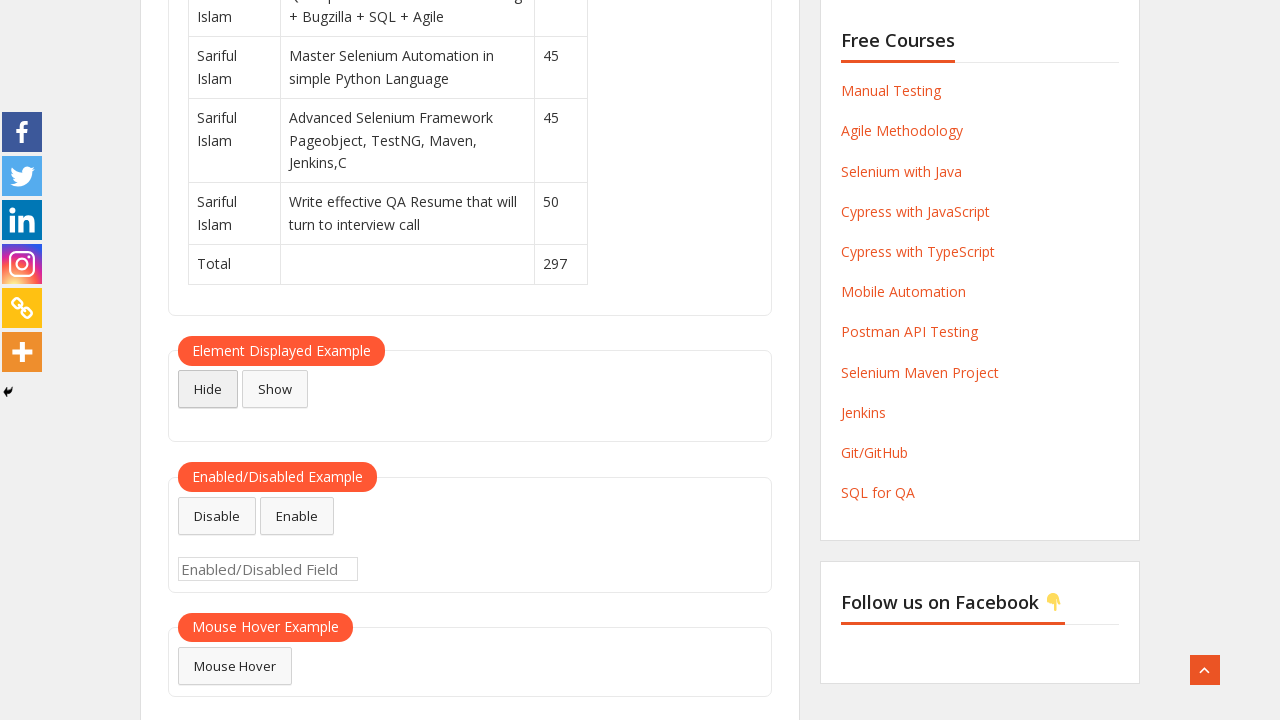

Verified text box is hidden
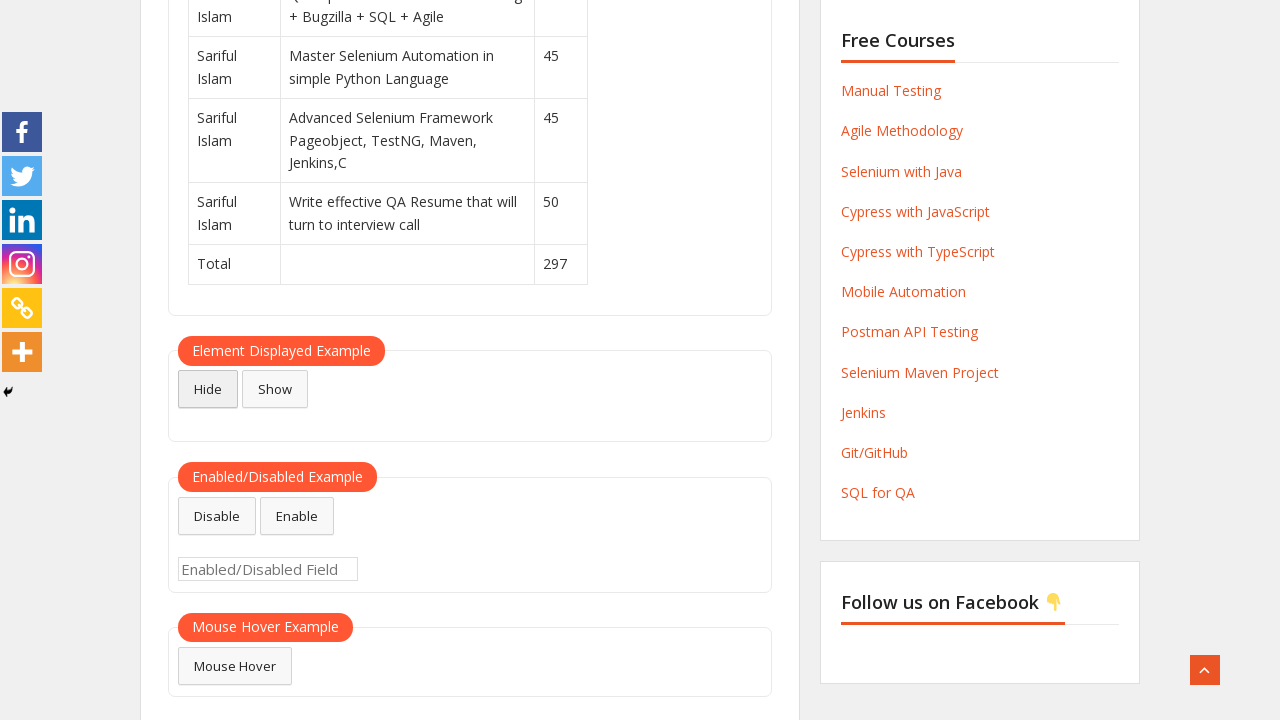

Clicked show button to display text box at (275, 389) on #show-textbox
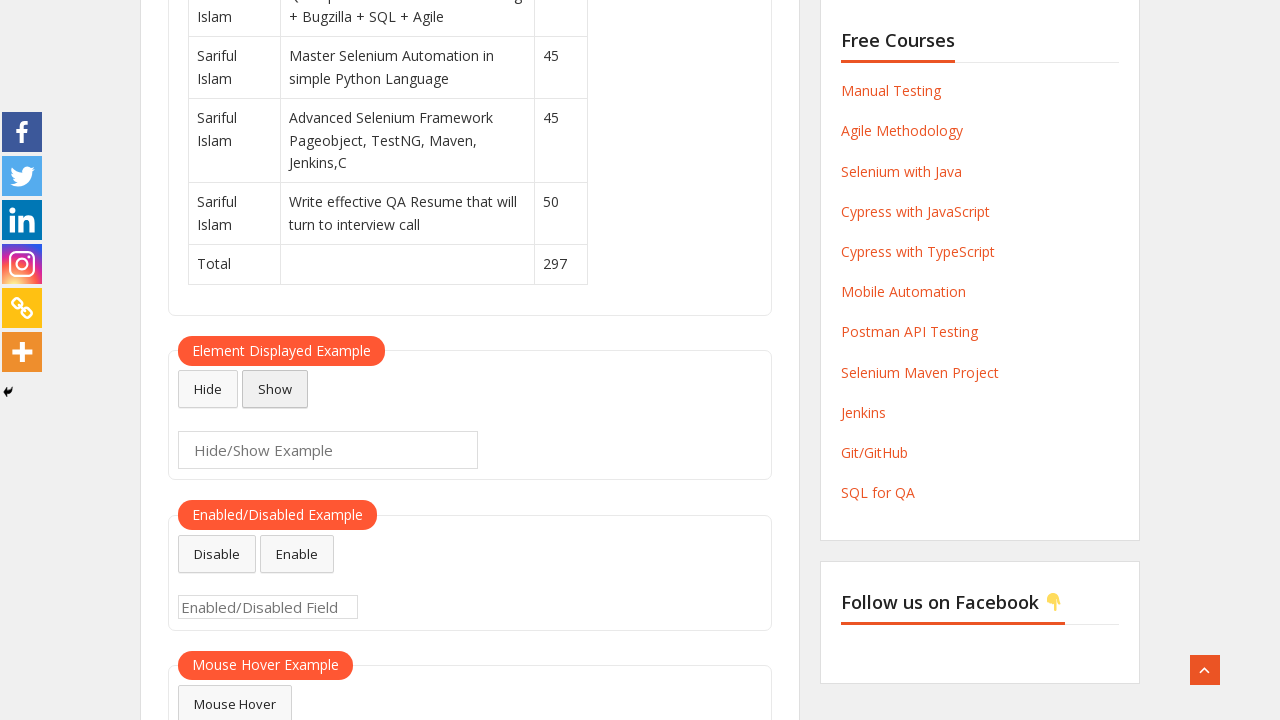

Verified text box is now visible
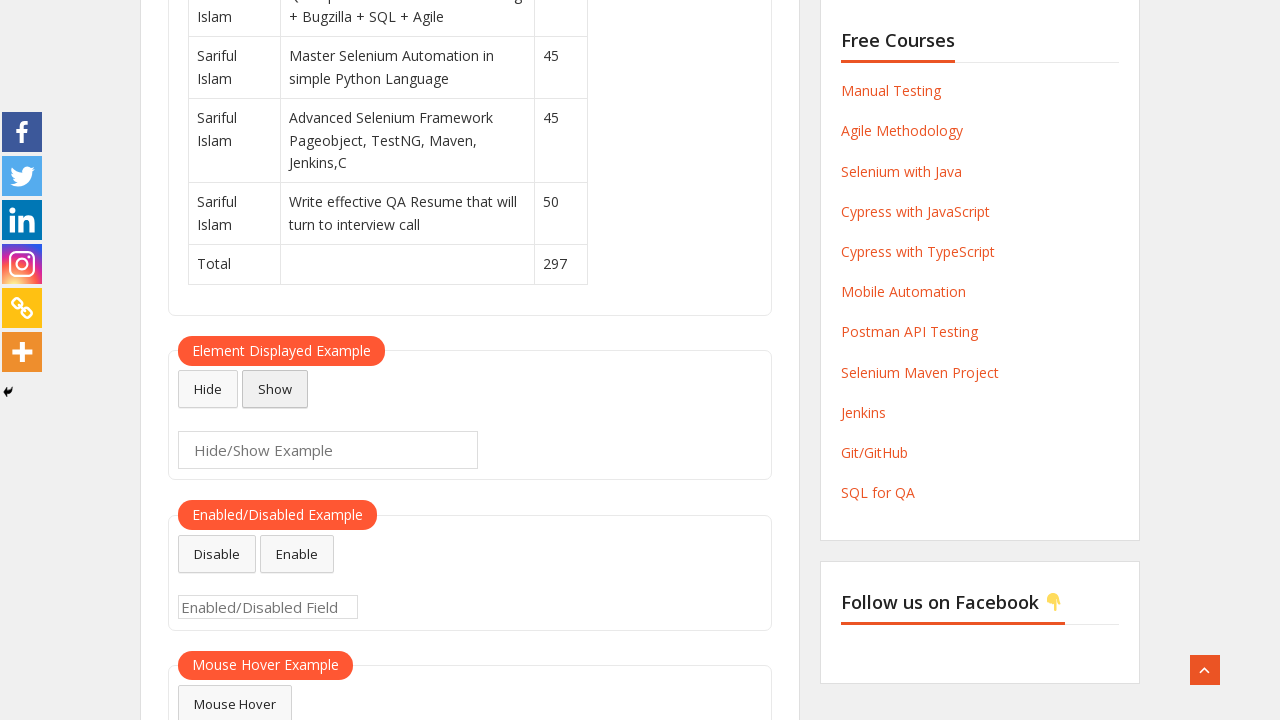

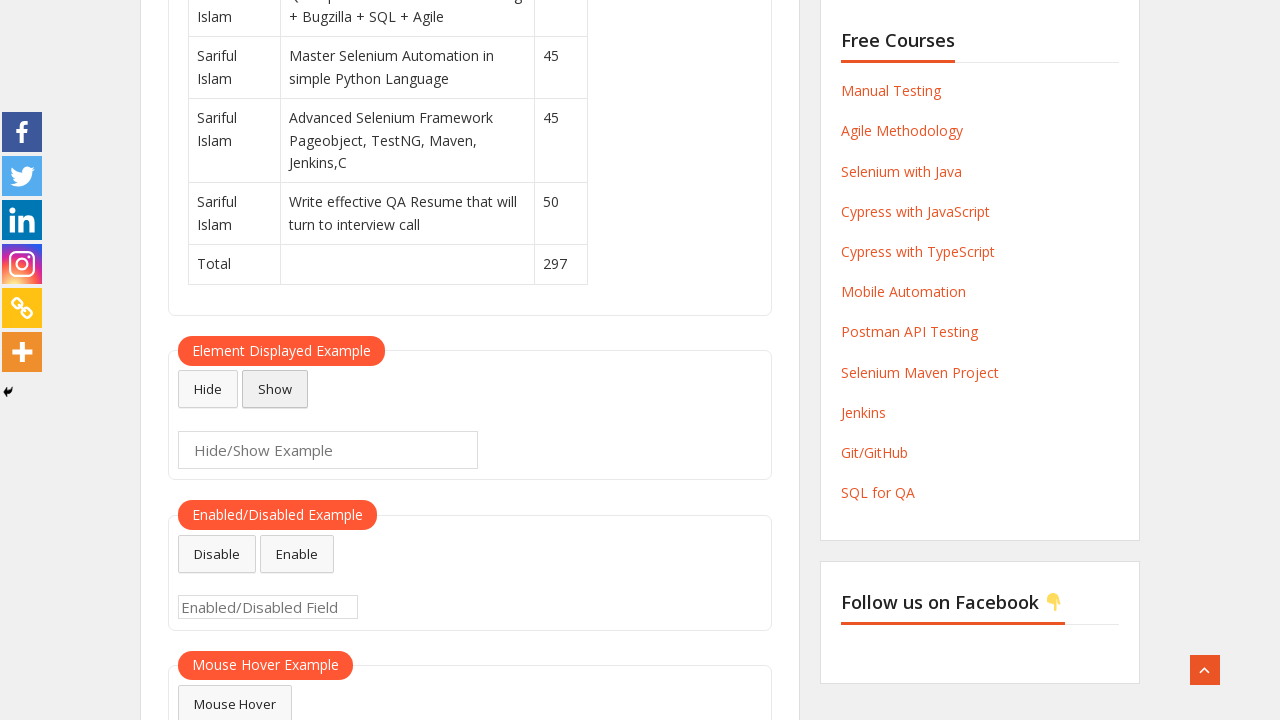